Tests scrollbar functionality by scrolling to a hidden button and clicking it

Starting URL: http://uitestingplayground.com/

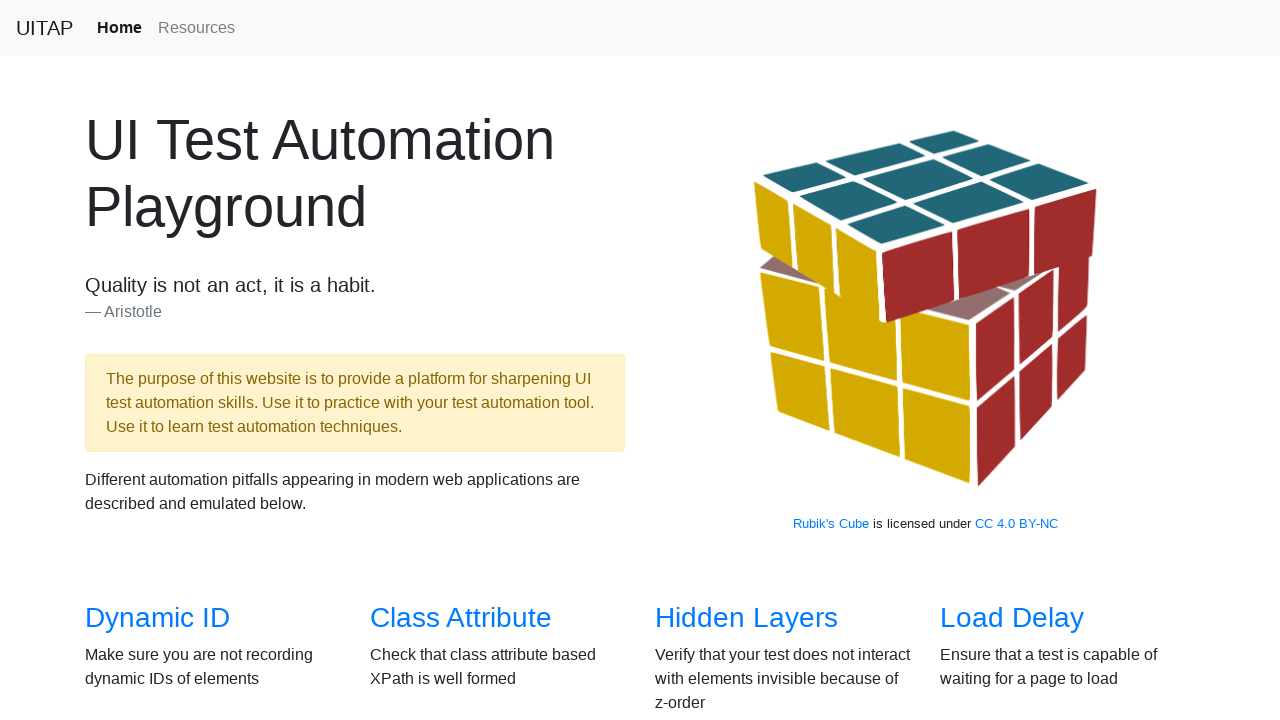

Clicked on Scrollbars page link at (148, 361) on a[href="/scrollbars"]
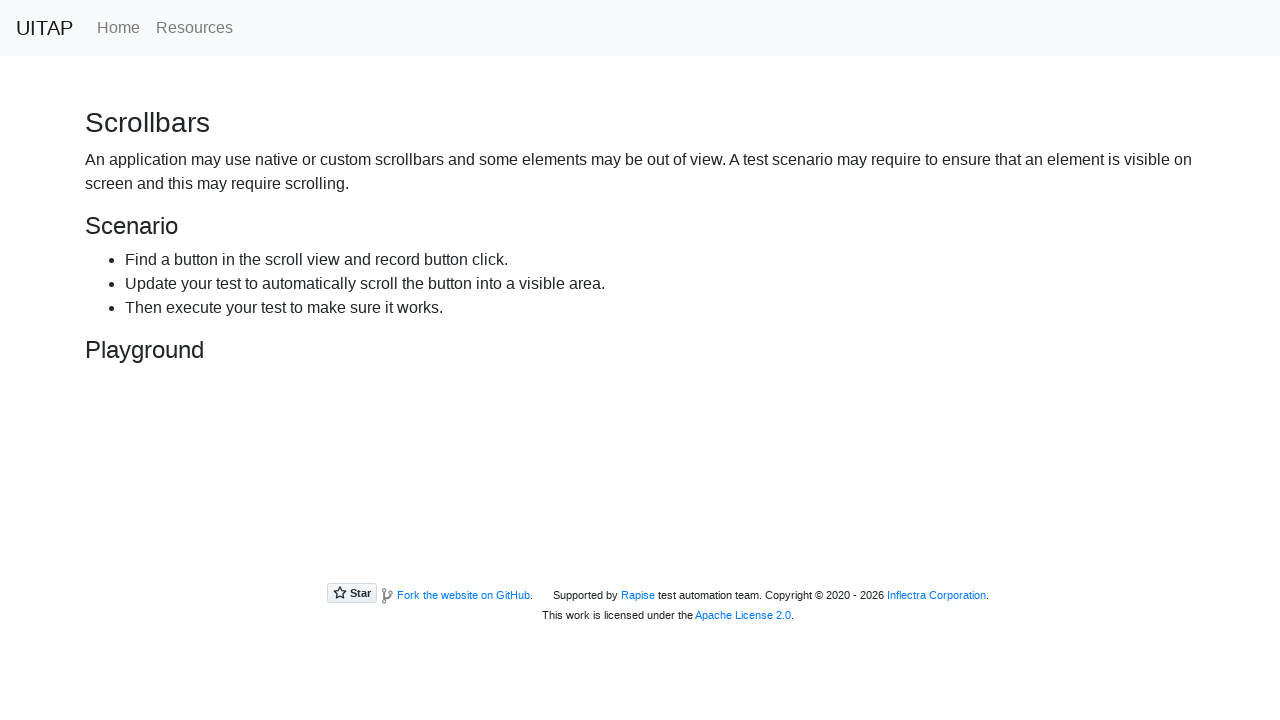

Scrolled to hidden button using scroll_into_view_if_needed()
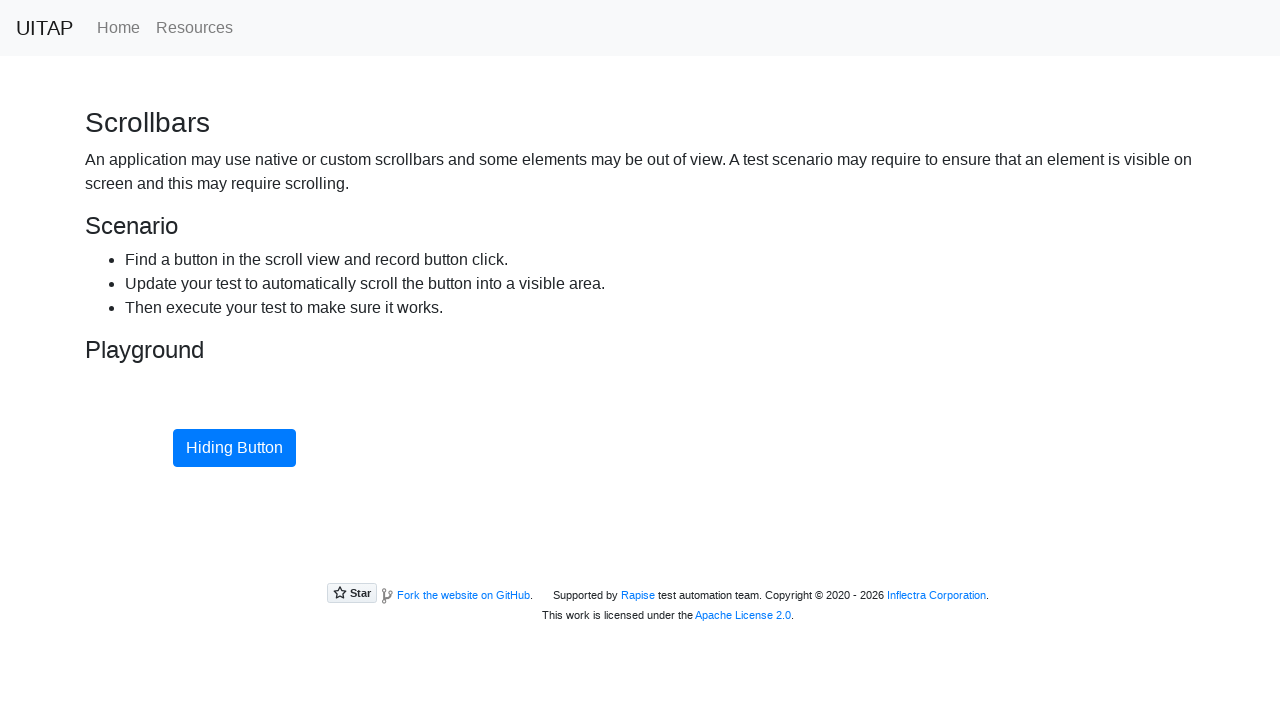

Clicked the hiding button at (234, 448) on #hidingButton
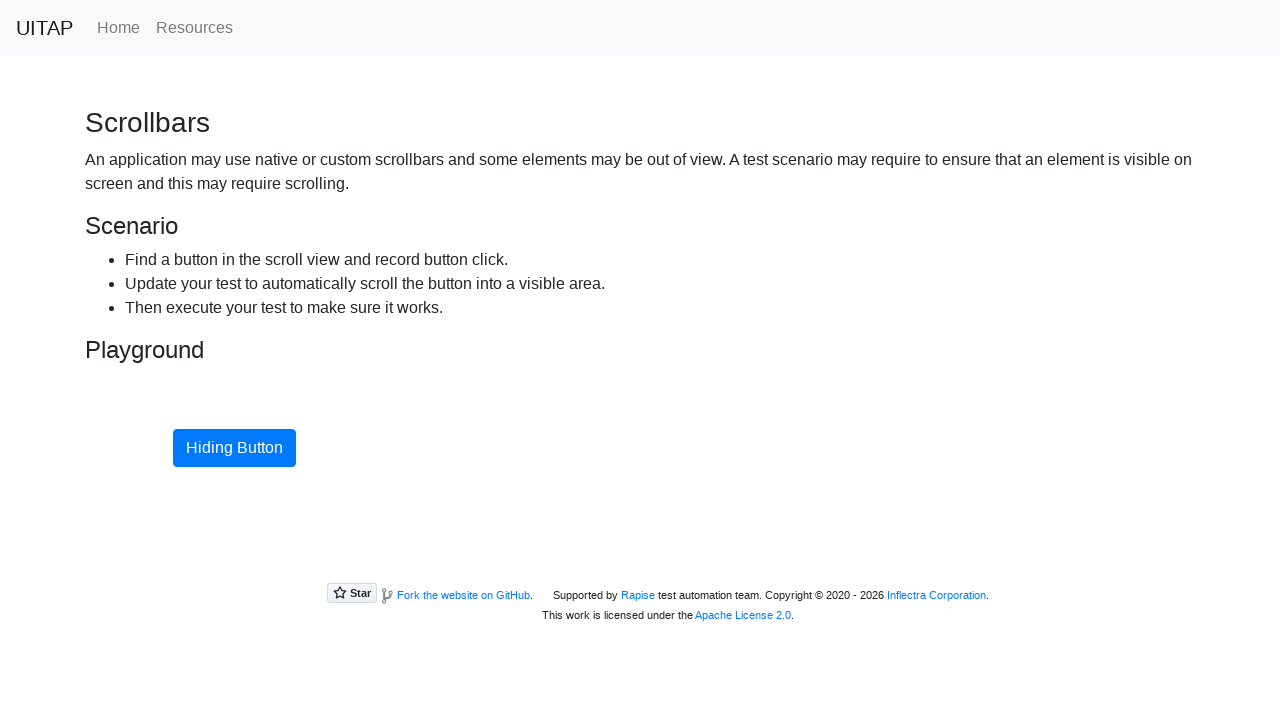

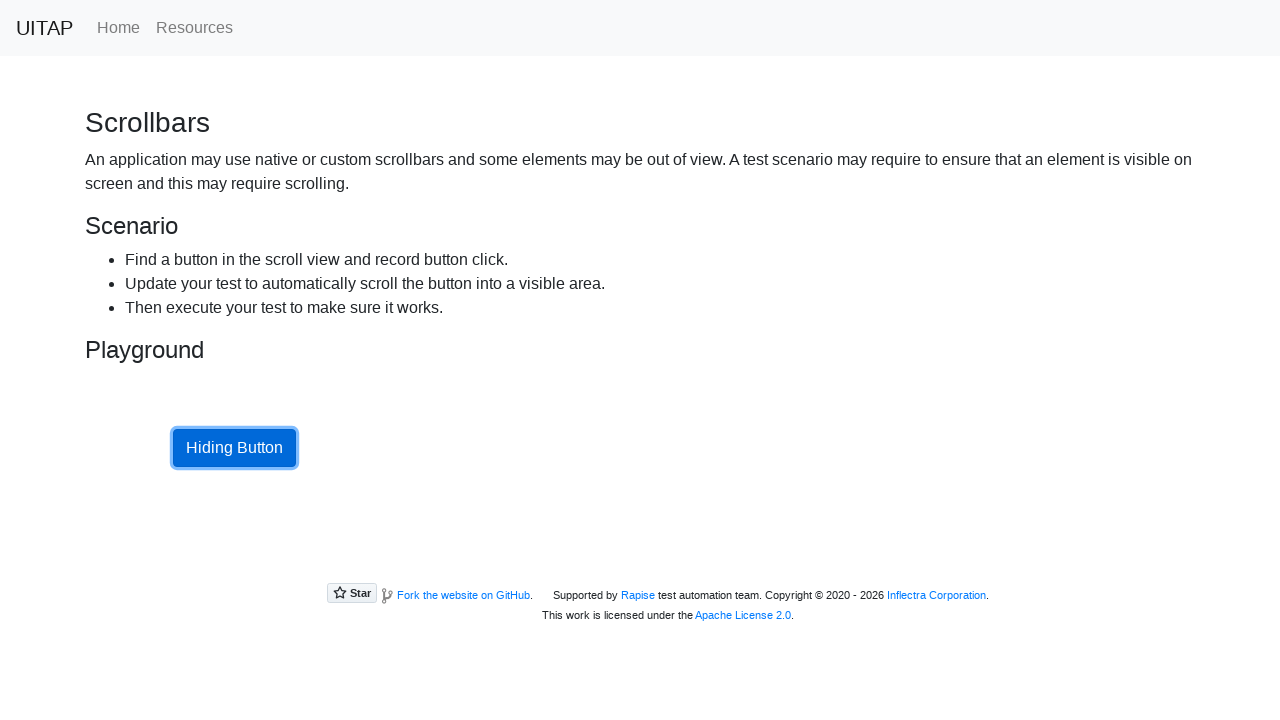